Tests that new todo items are appended to the bottom of the list by creating 3 items and verifying the count

Starting URL: https://demo.playwright.dev/todomvc

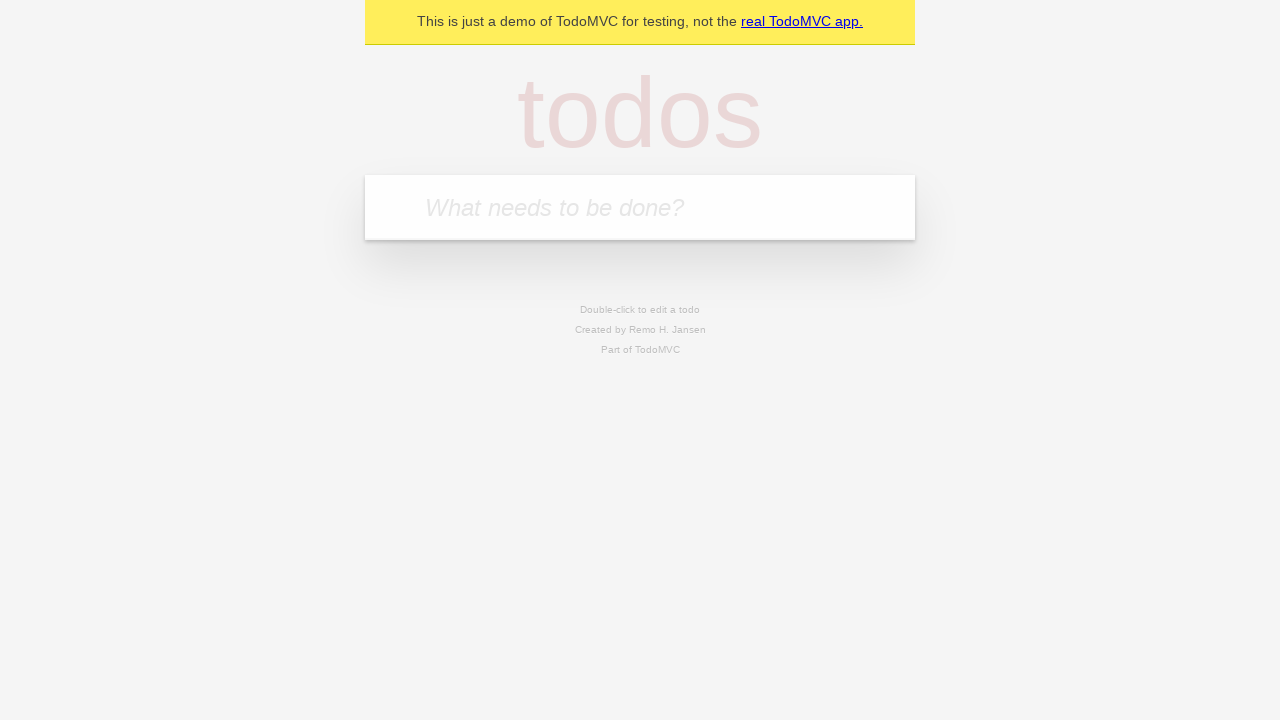

Filled input field with first todo item 'buy some cheese' on internal:attr=[placeholder="What needs to be done?"i]
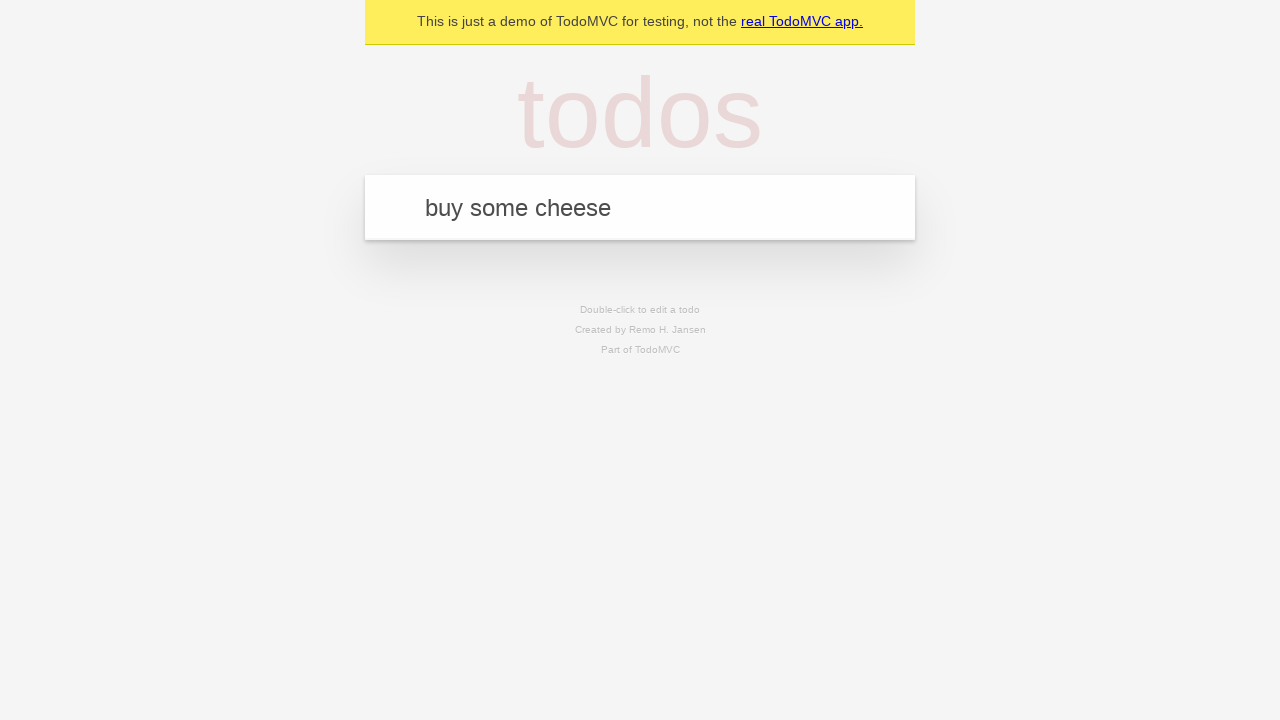

Pressed Enter to create first todo item on internal:attr=[placeholder="What needs to be done?"i]
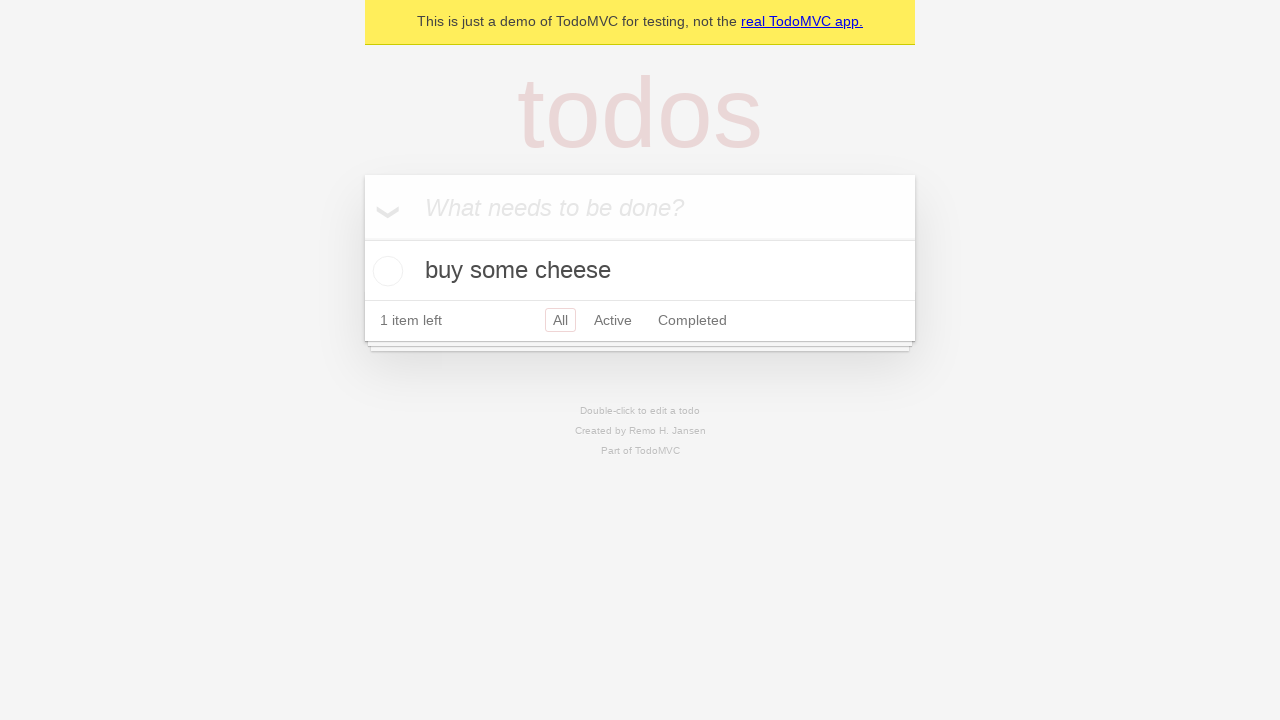

Filled input field with second todo item 'feed the cat' on internal:attr=[placeholder="What needs to be done?"i]
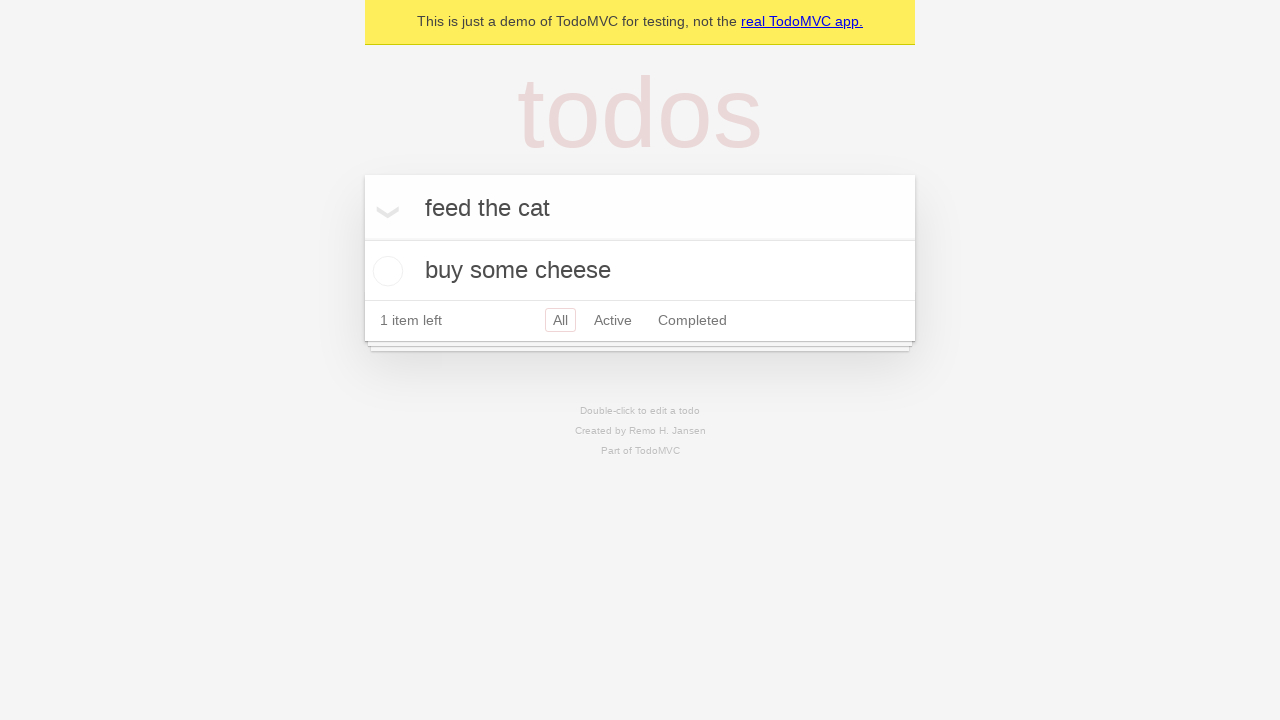

Pressed Enter to create second todo item on internal:attr=[placeholder="What needs to be done?"i]
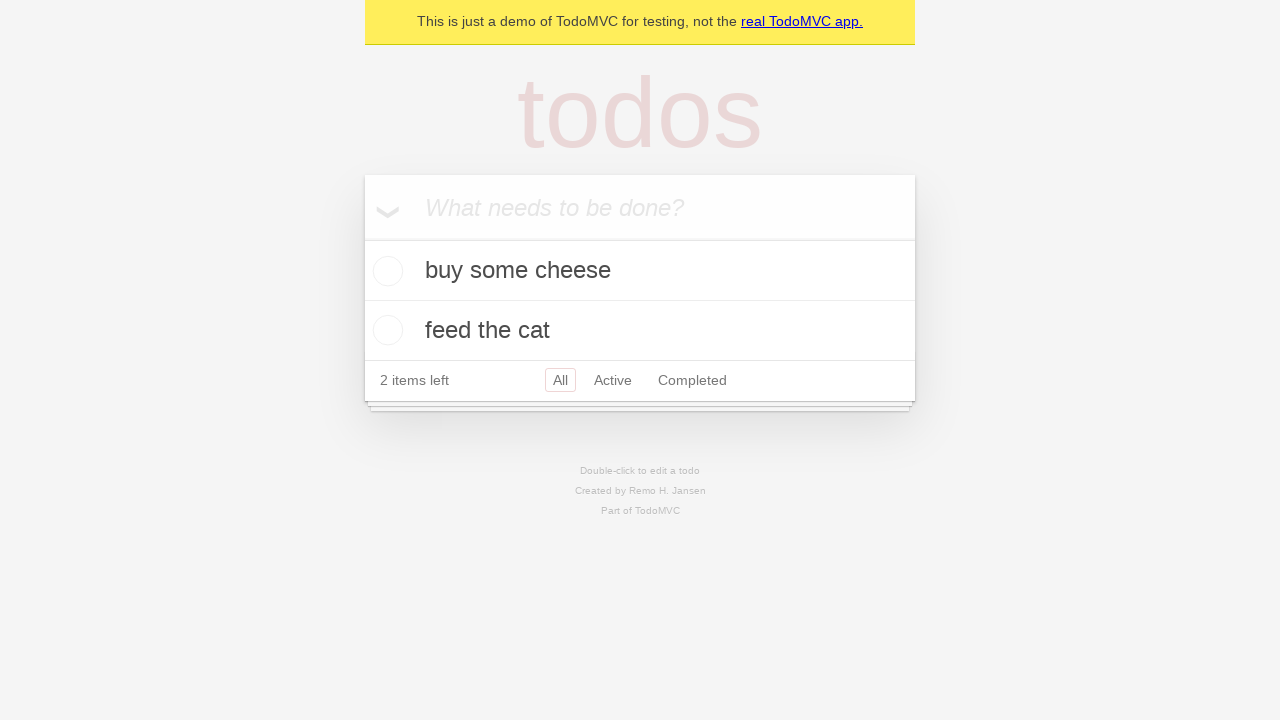

Filled input field with third todo item 'book a doctors appointment' on internal:attr=[placeholder="What needs to be done?"i]
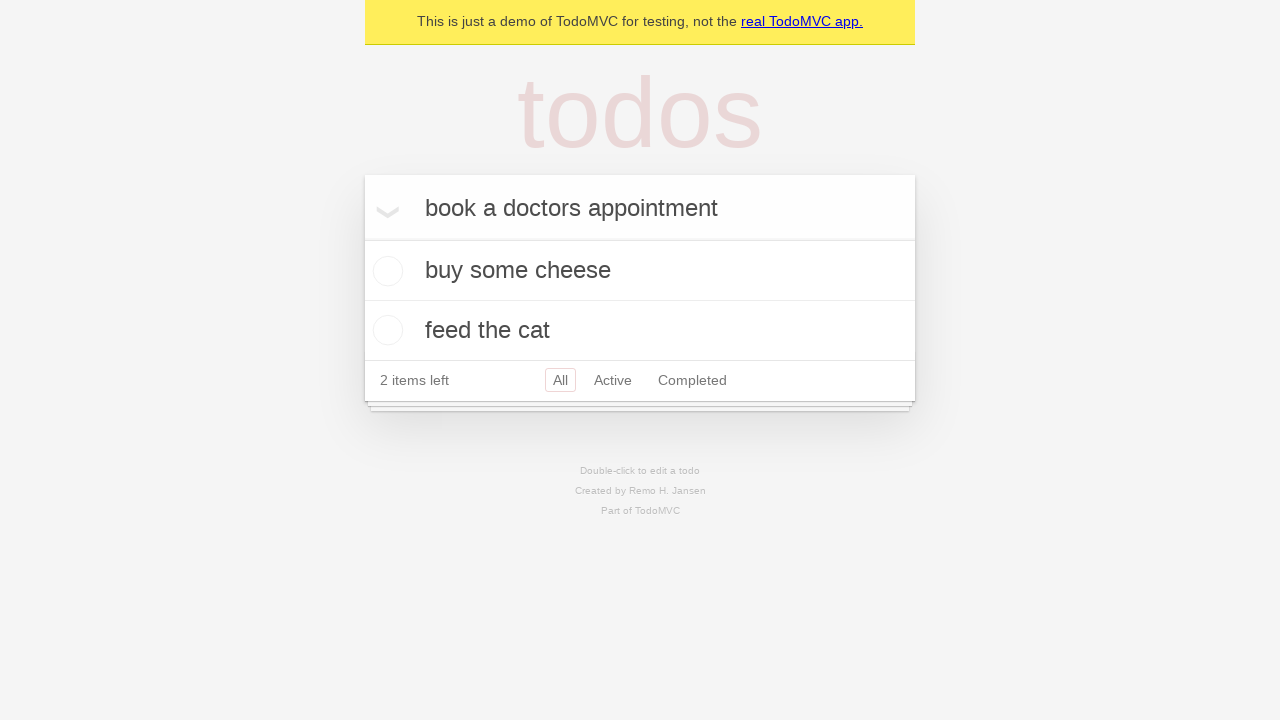

Pressed Enter to create third todo item on internal:attr=[placeholder="What needs to be done?"i]
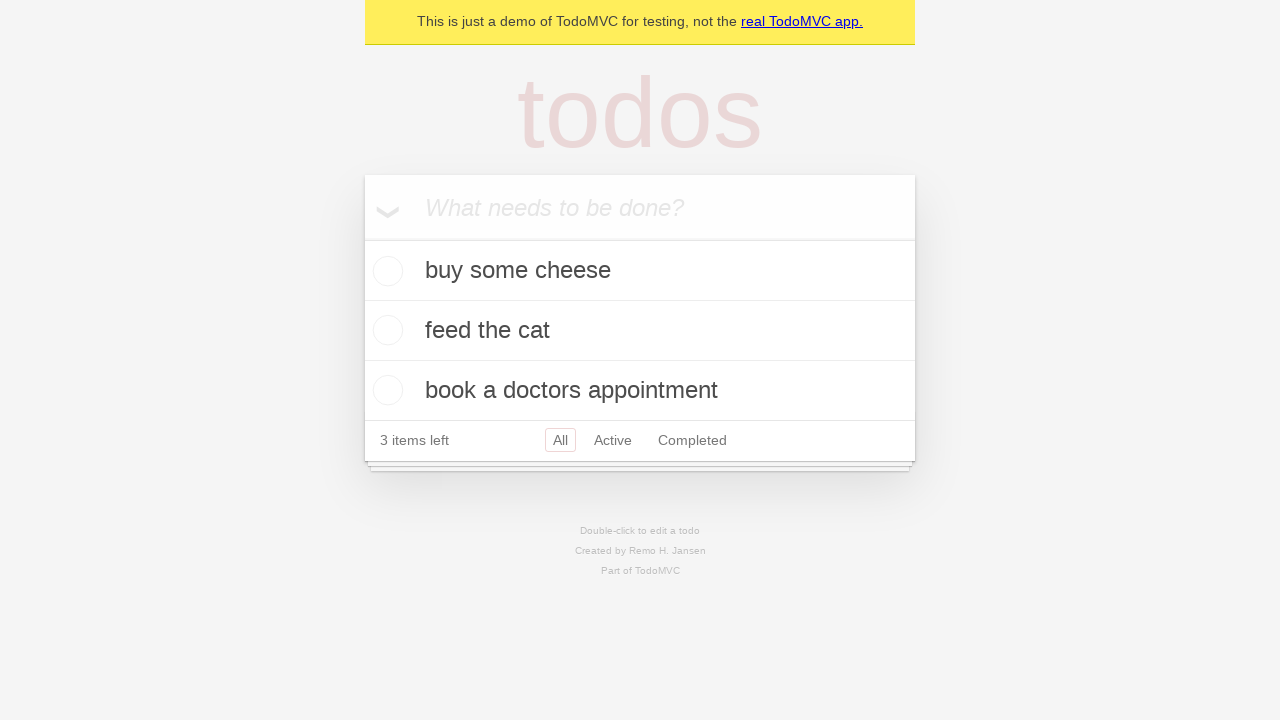

Verified that all 3 todo items were successfully created and appended to the list
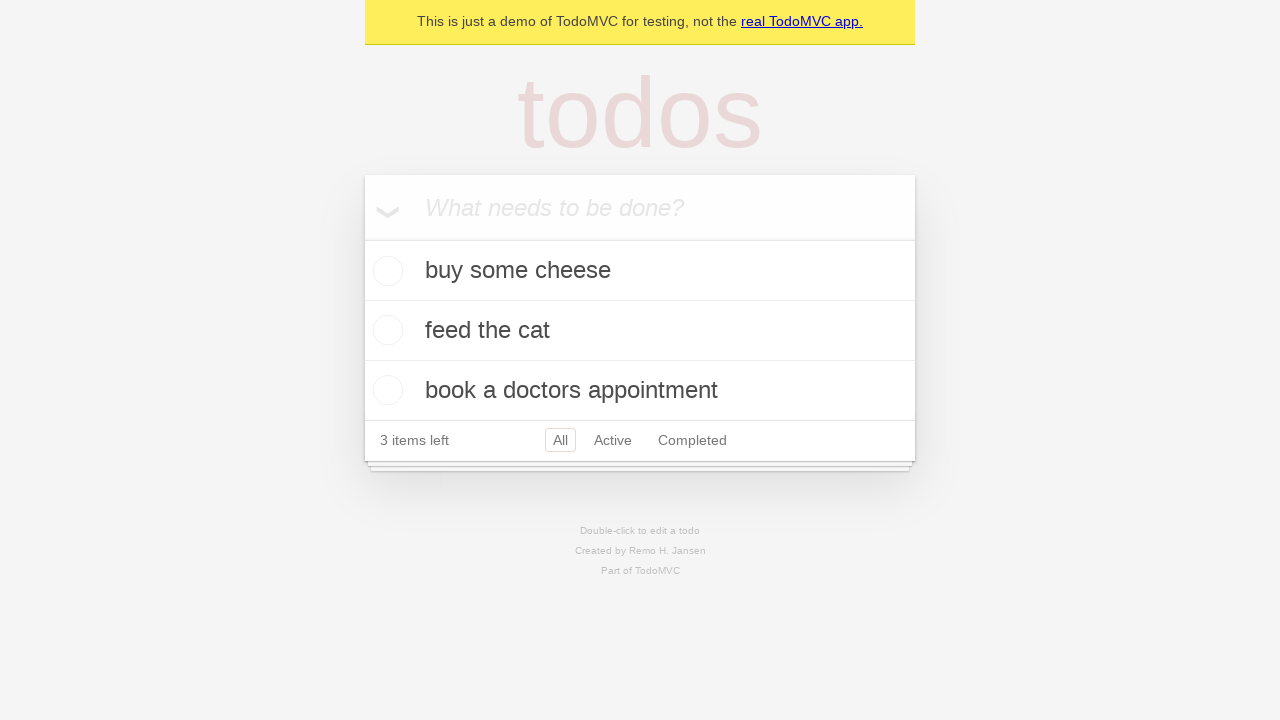

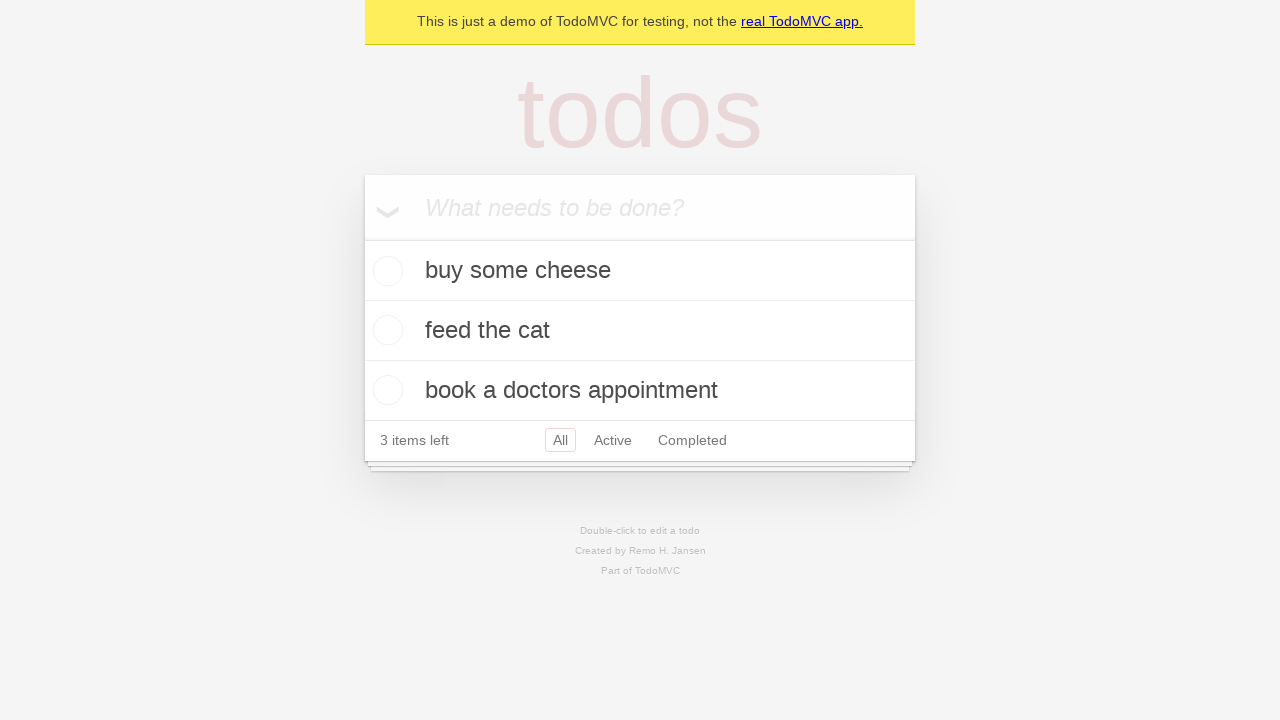